Tests a greeting form by entering the name "Jack Doe", clicking submit, and verifying the greeting message displays correctly.

Starting URL: https://lakatbalu.github.io/python-2022-03-10/

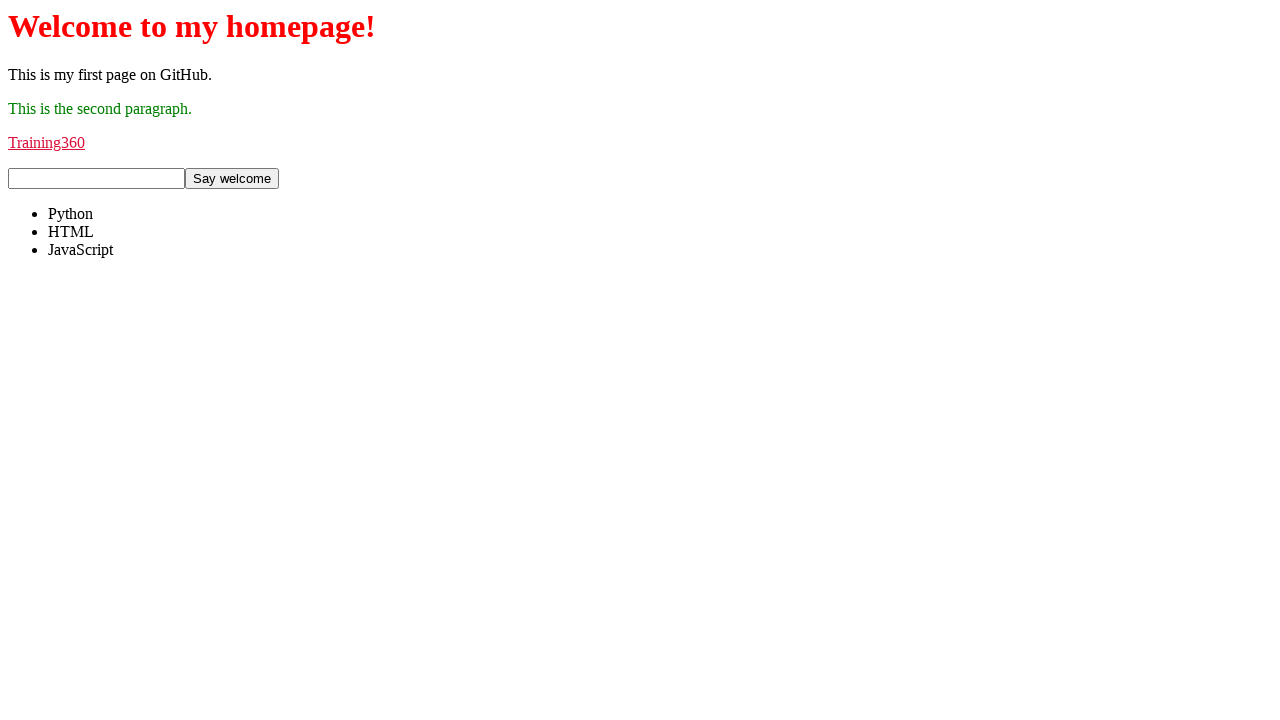

Filled name input field with 'Jack Doe' on #name-input
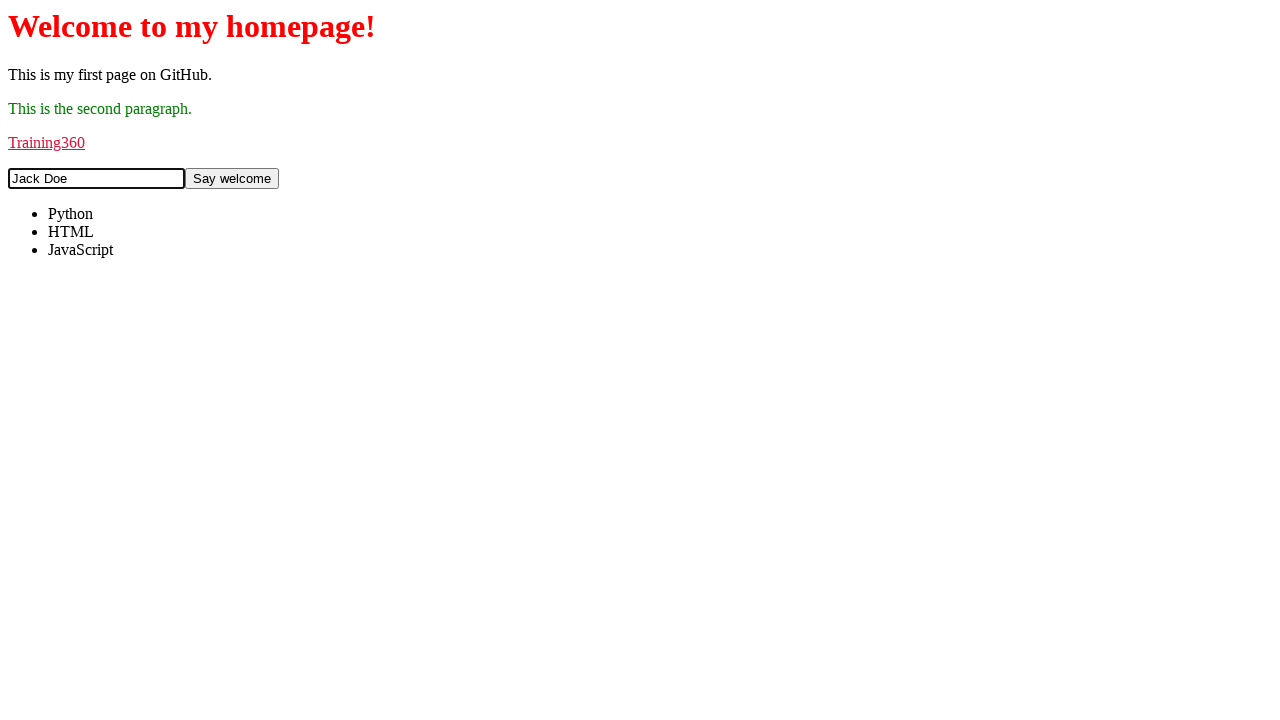

Clicked submit button at (232, 179) on #submit-button
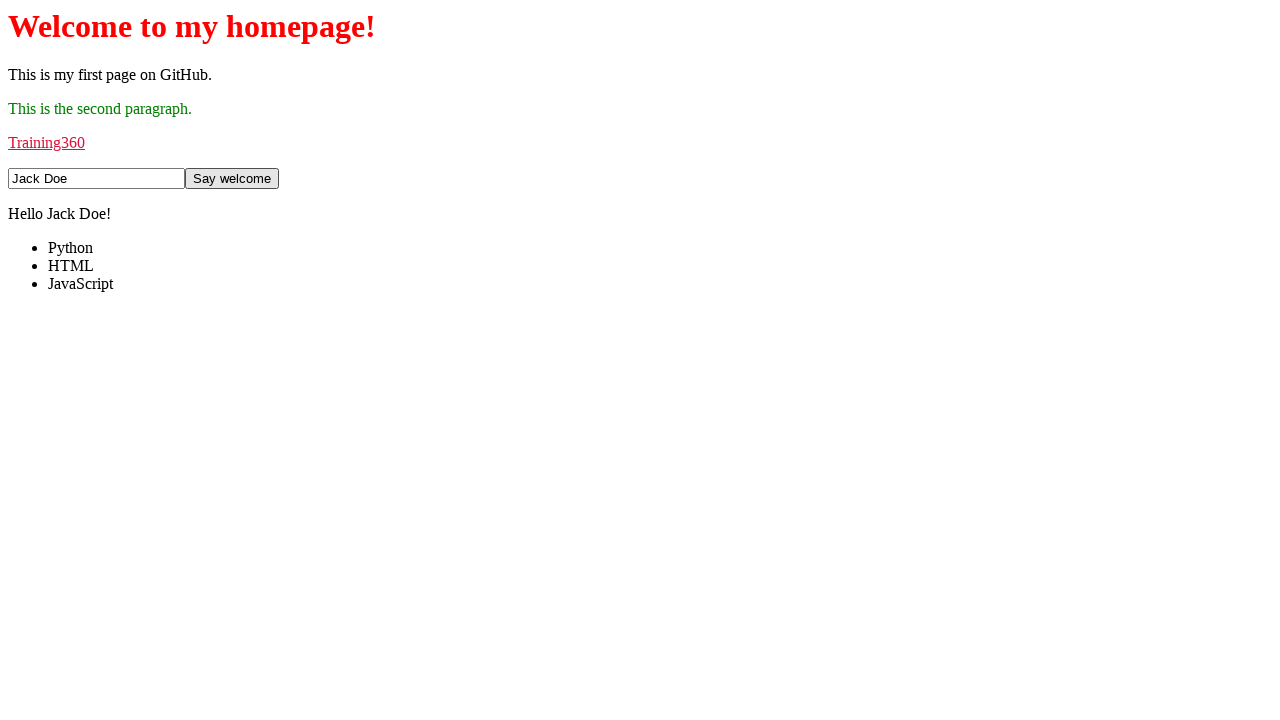

Greeting message displayed successfully
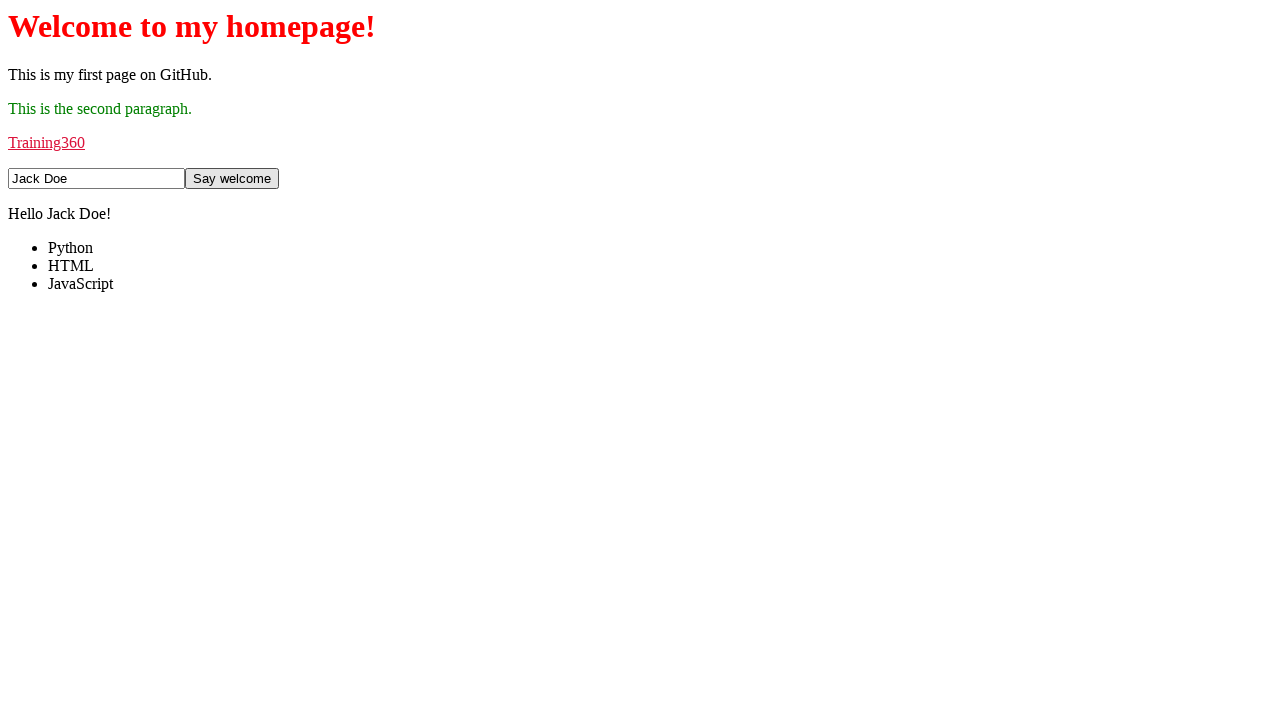

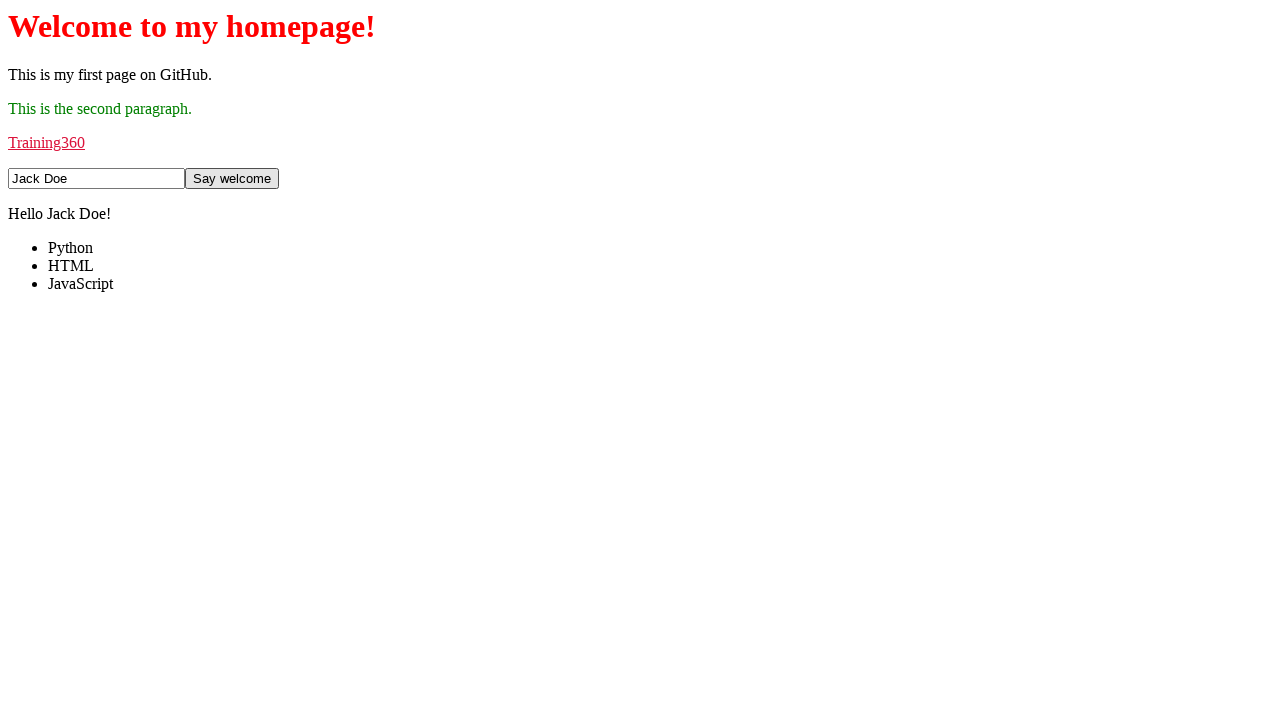